Tests working with multiple browser windows by storing the original window reference, clicking a link to open a new window, identifying the new window by comparing handles, and switching between windows to verify their titles.

Starting URL: https://the-internet.herokuapp.com/windows

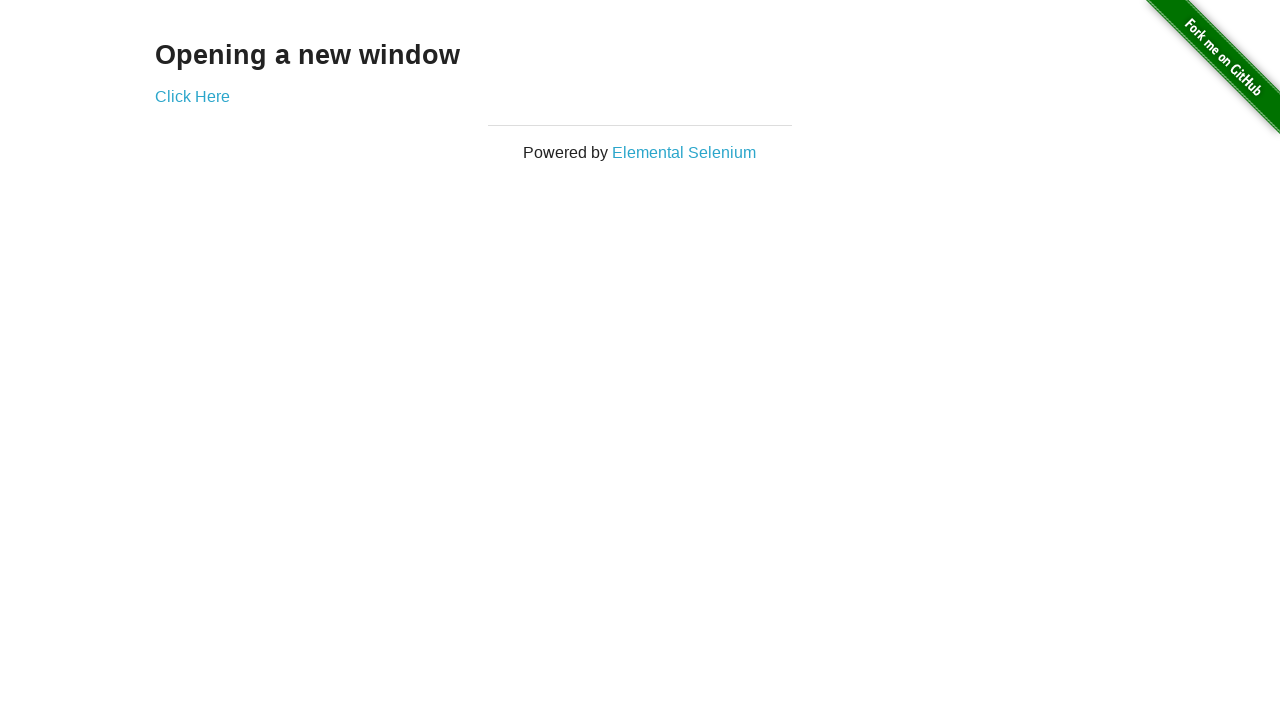

Stored reference to the original window
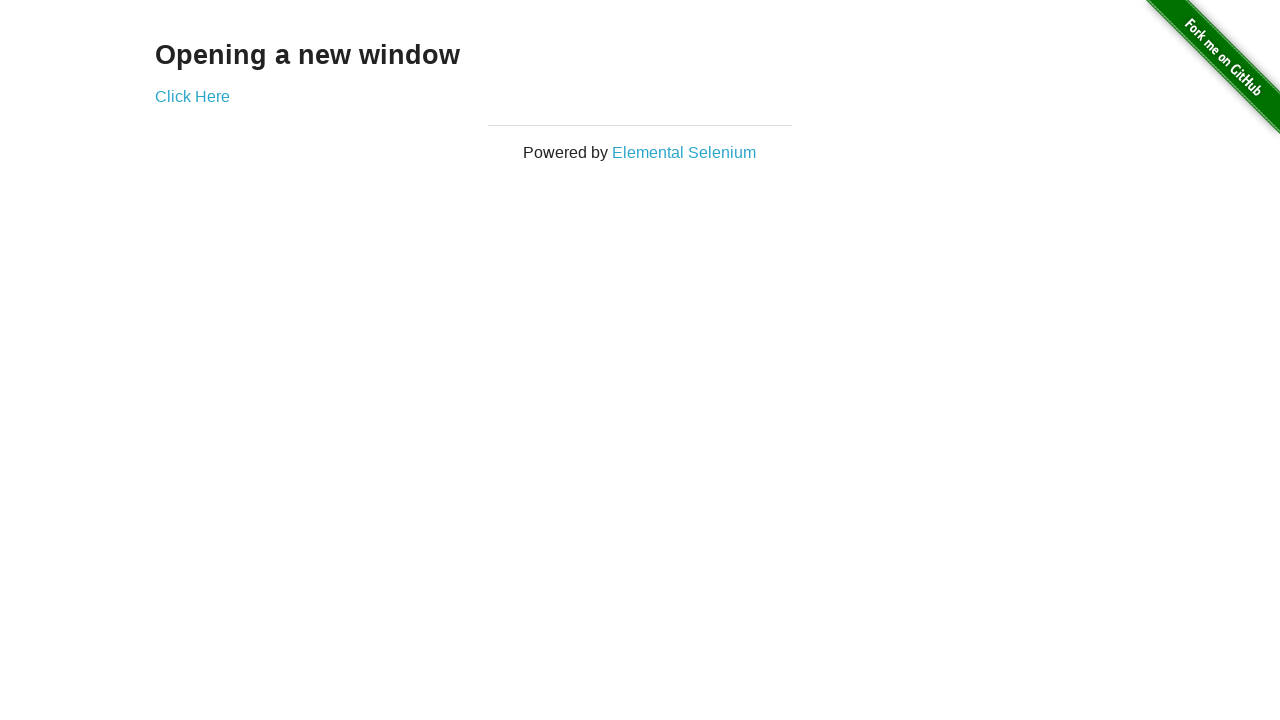

Clicked link to open new window at (192, 96) on .example a
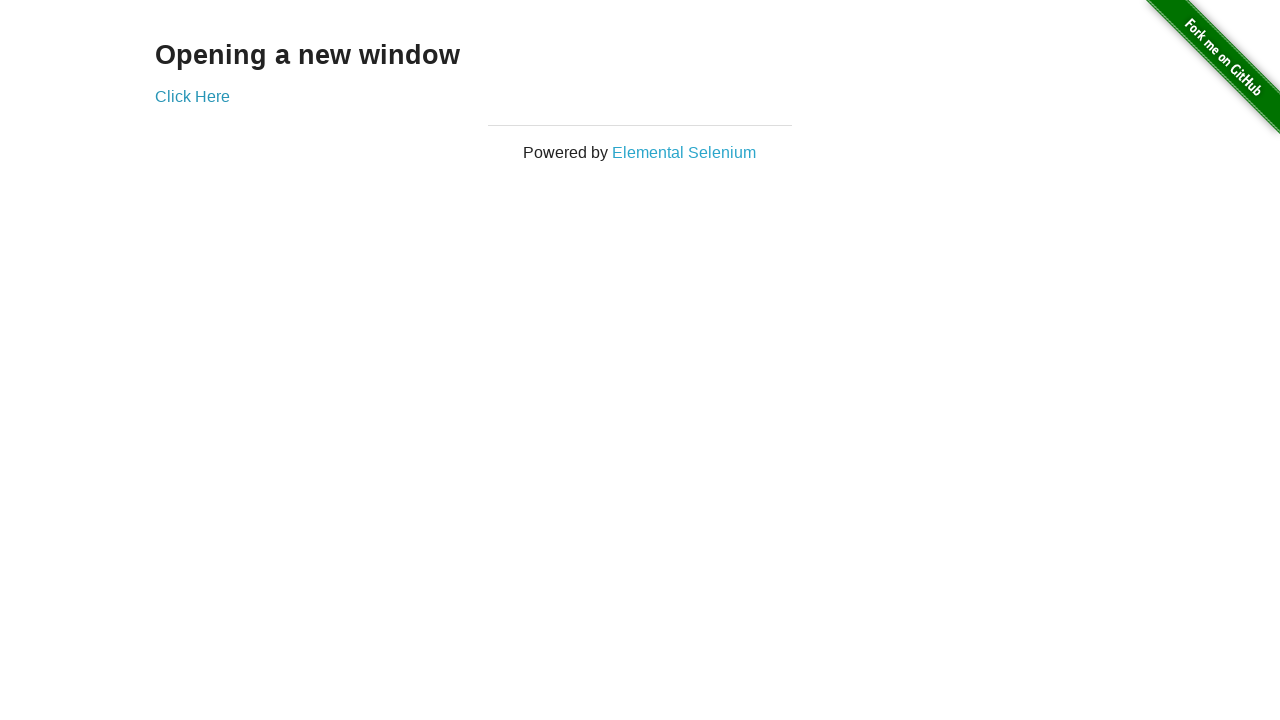

Identified and captured the new window
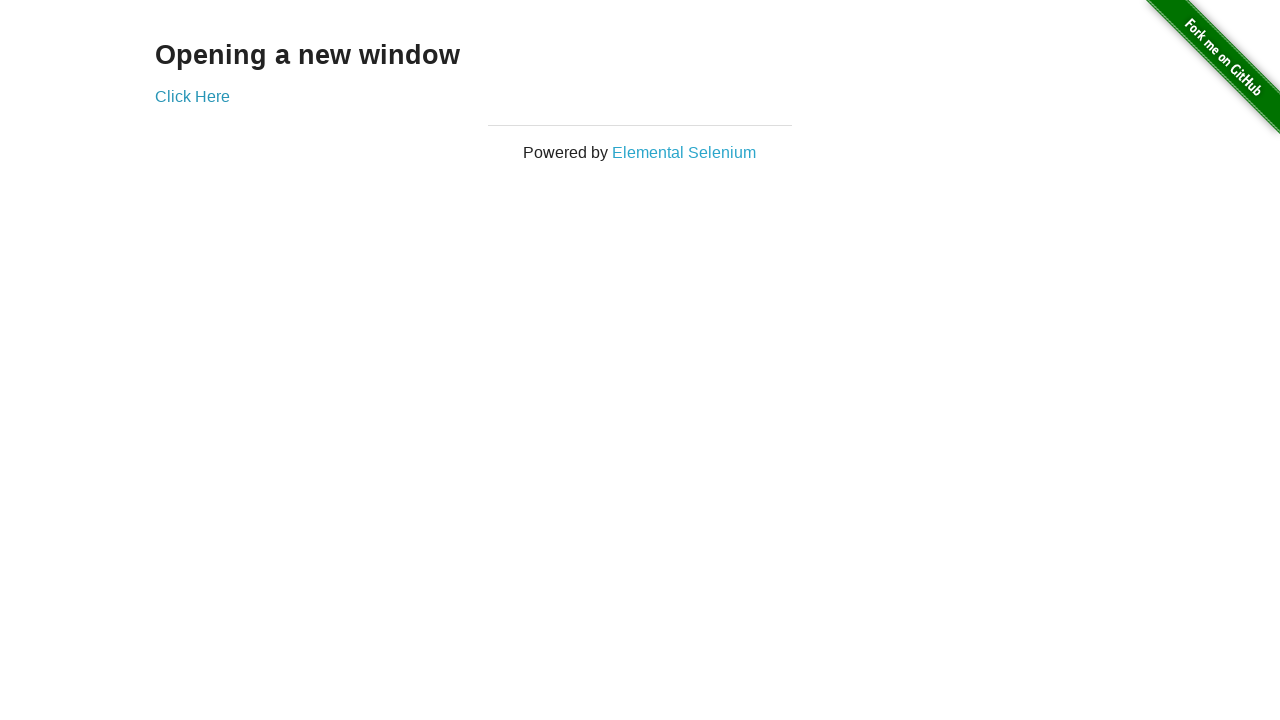

Verified original window title is 'The Internet'
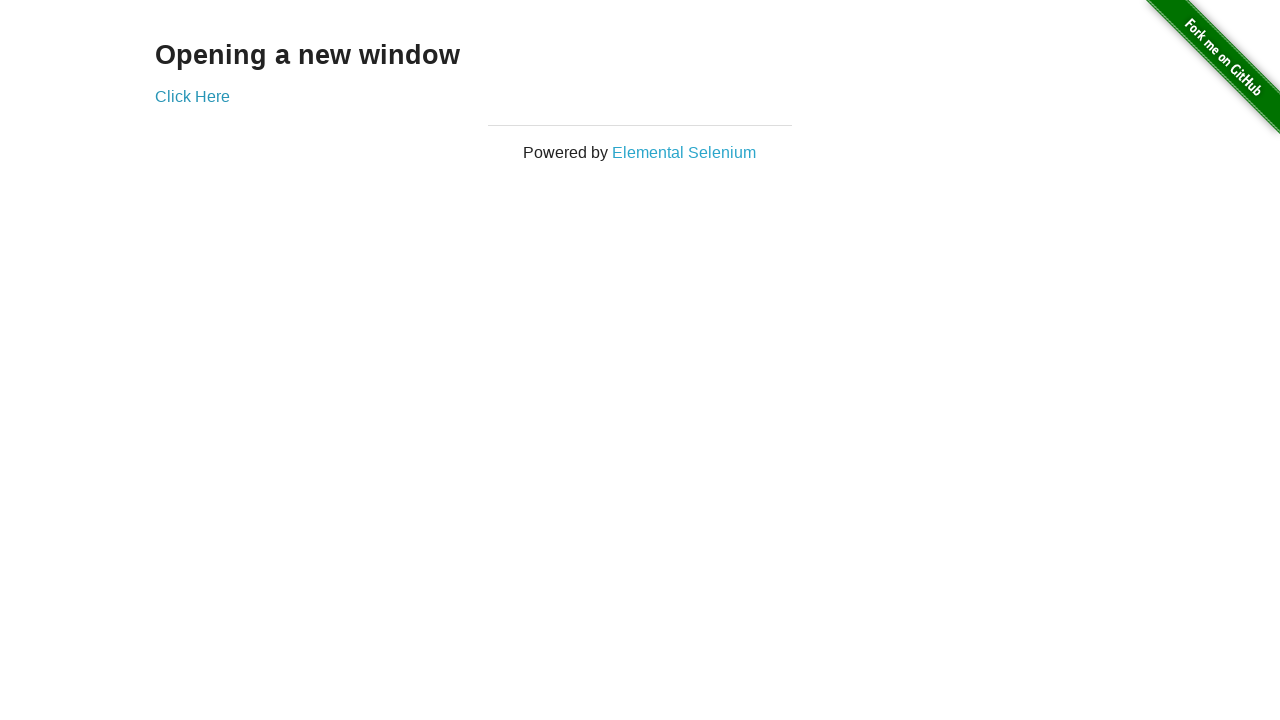

Waited for new window to fully load
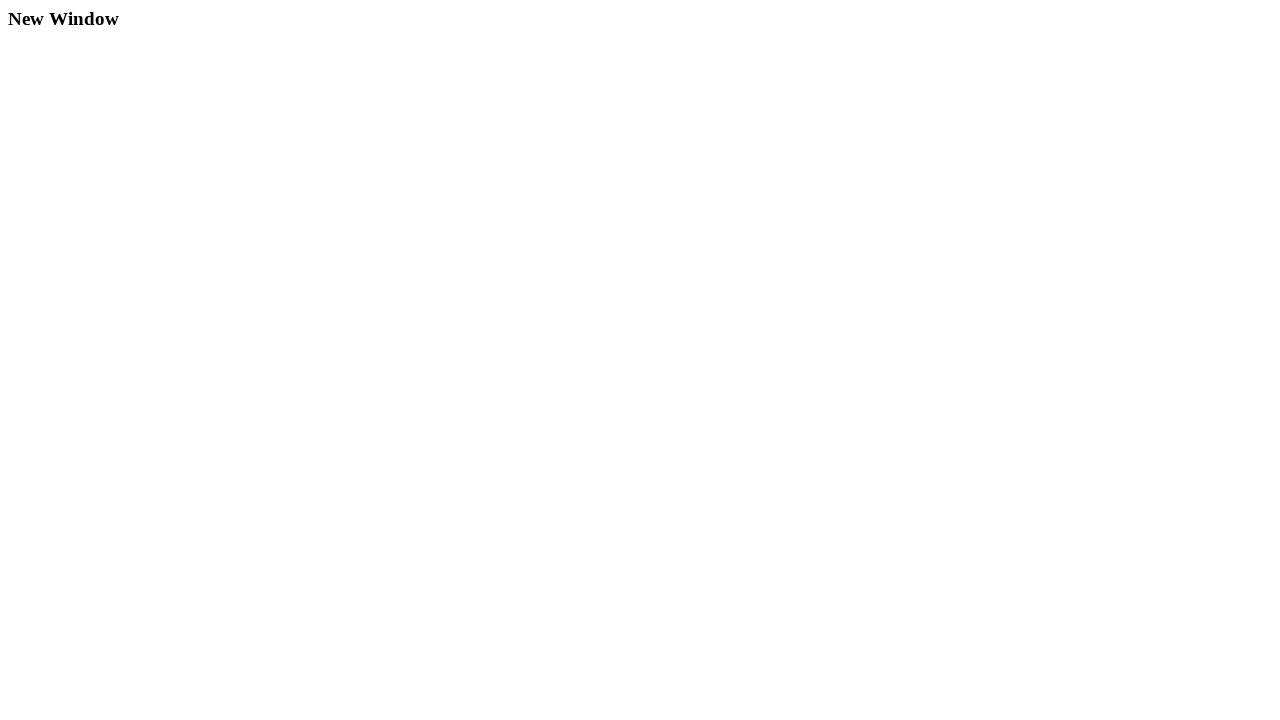

Verified new window title is 'New Window'
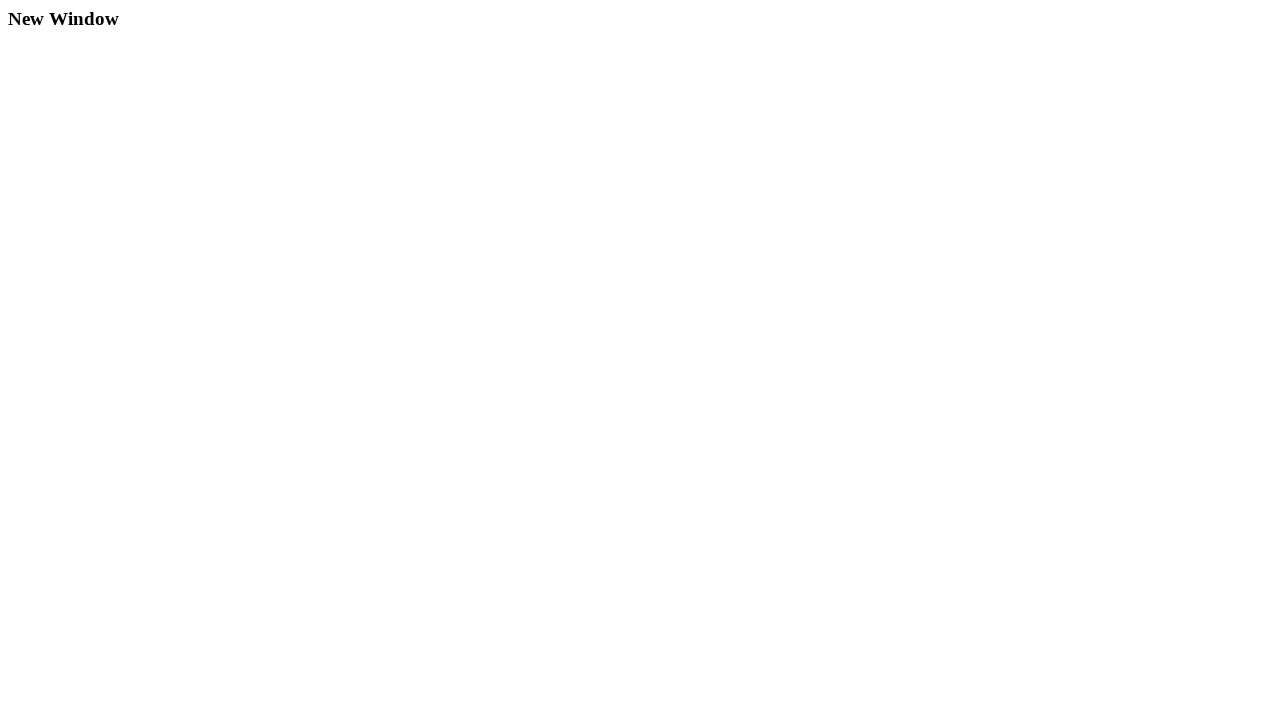

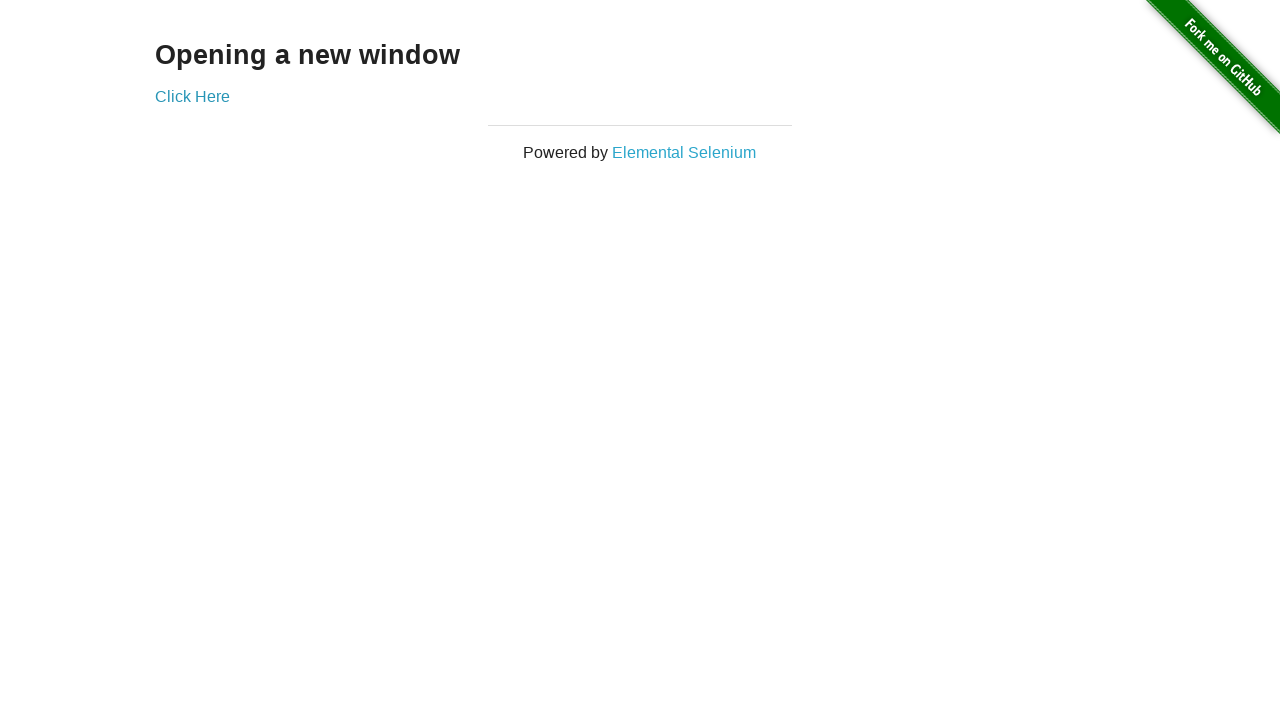